Tests the text box form on DemoQA by filling in username, email, current address, and permanent address fields, then submitting and verifying the response displays the entered data correctly.

Starting URL: http://demoqa.com/text-box

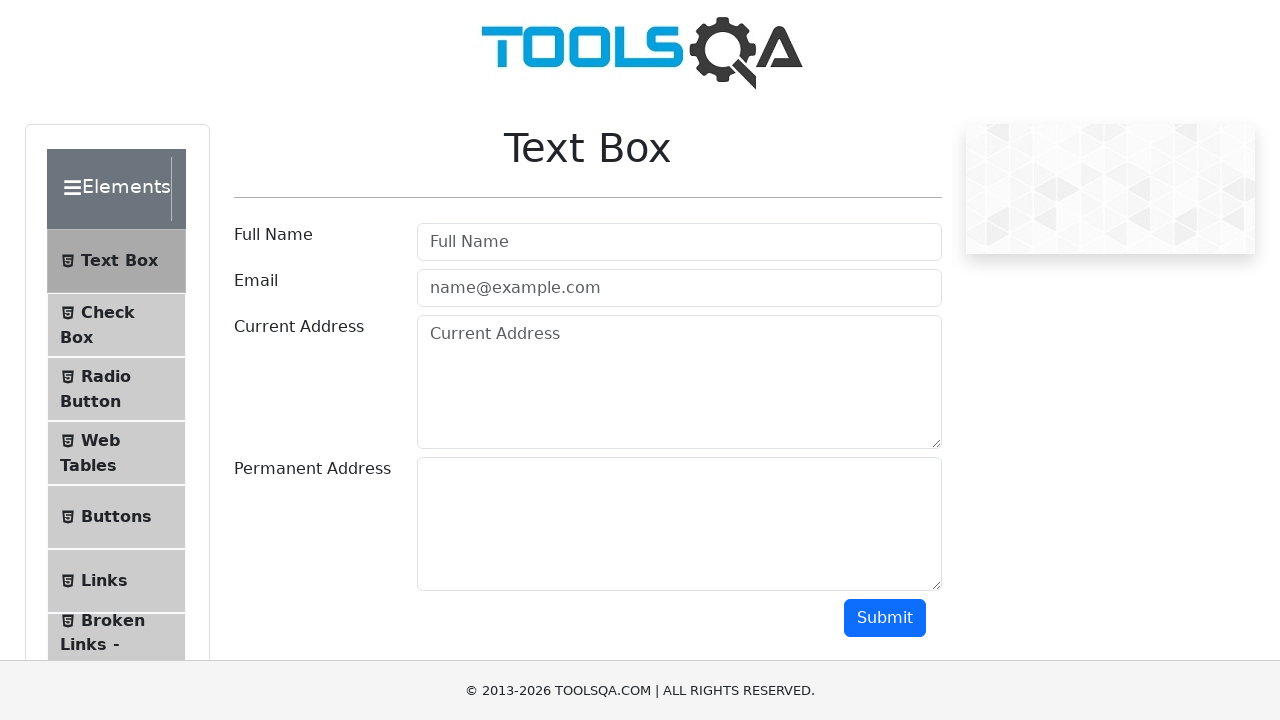

Filled userName field with 'John Anderson' on #userName
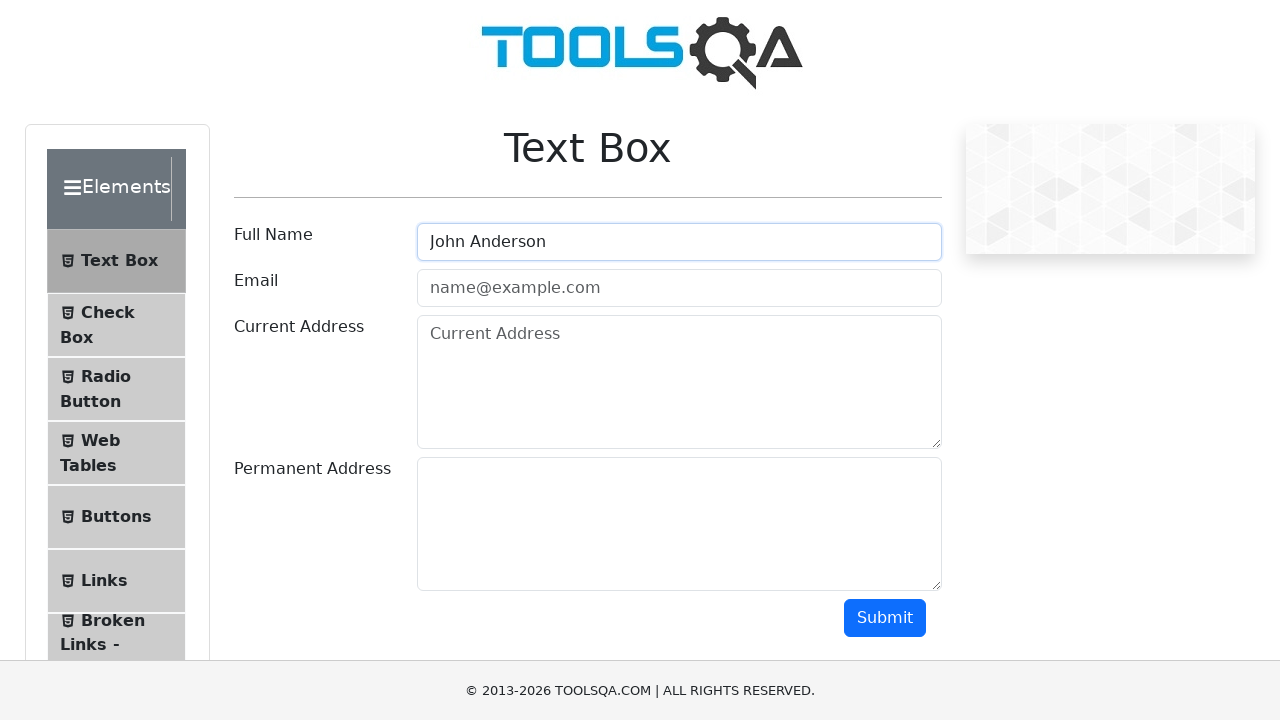

Filled userEmail field with 'john.anderson@example.com' on #userEmail
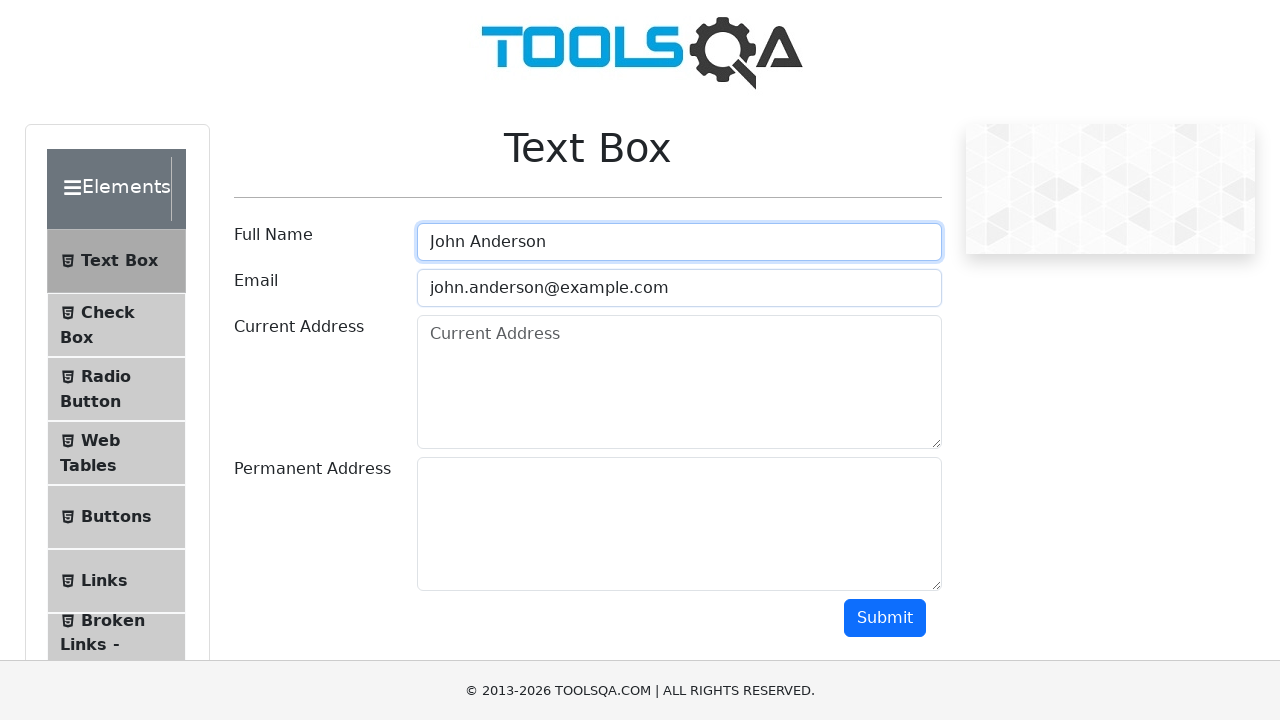

Filled currentAddress field with '123 Main Street, New York, NY 10001' on #currentAddress
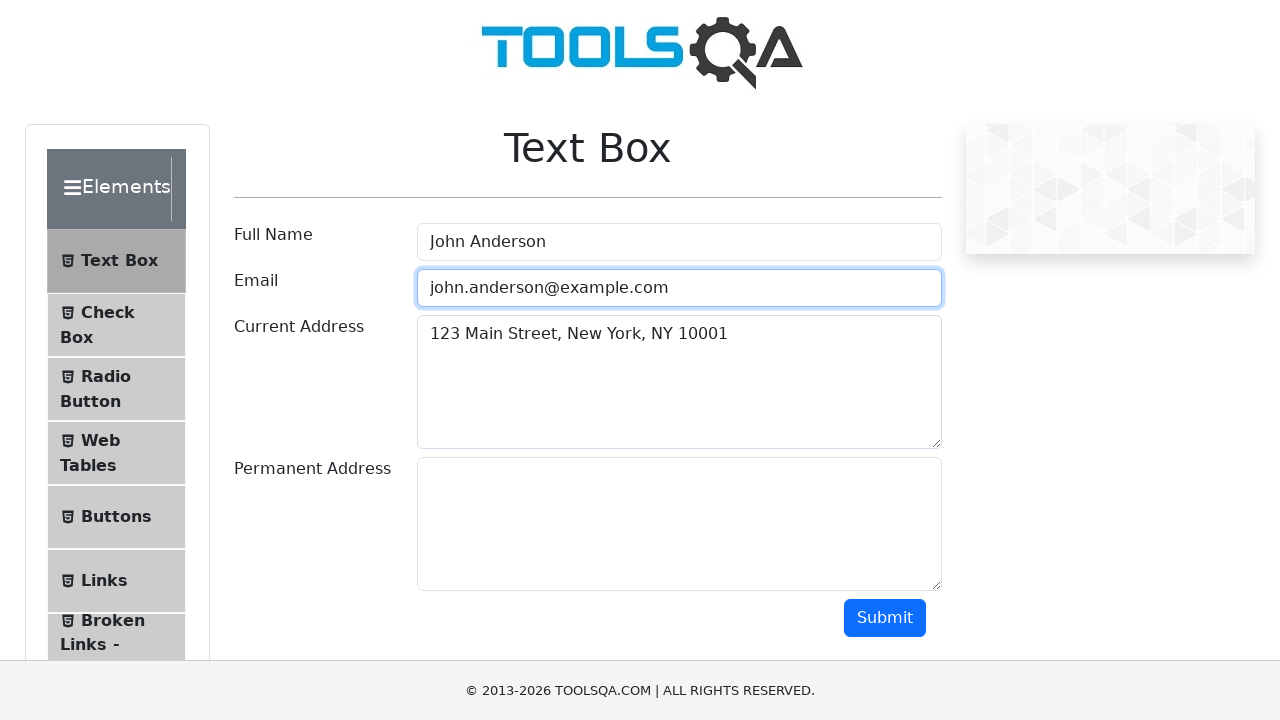

Filled permanentAddress field with '456 Oak Avenue, Los Angeles, CA 90001' on #permanentAddress
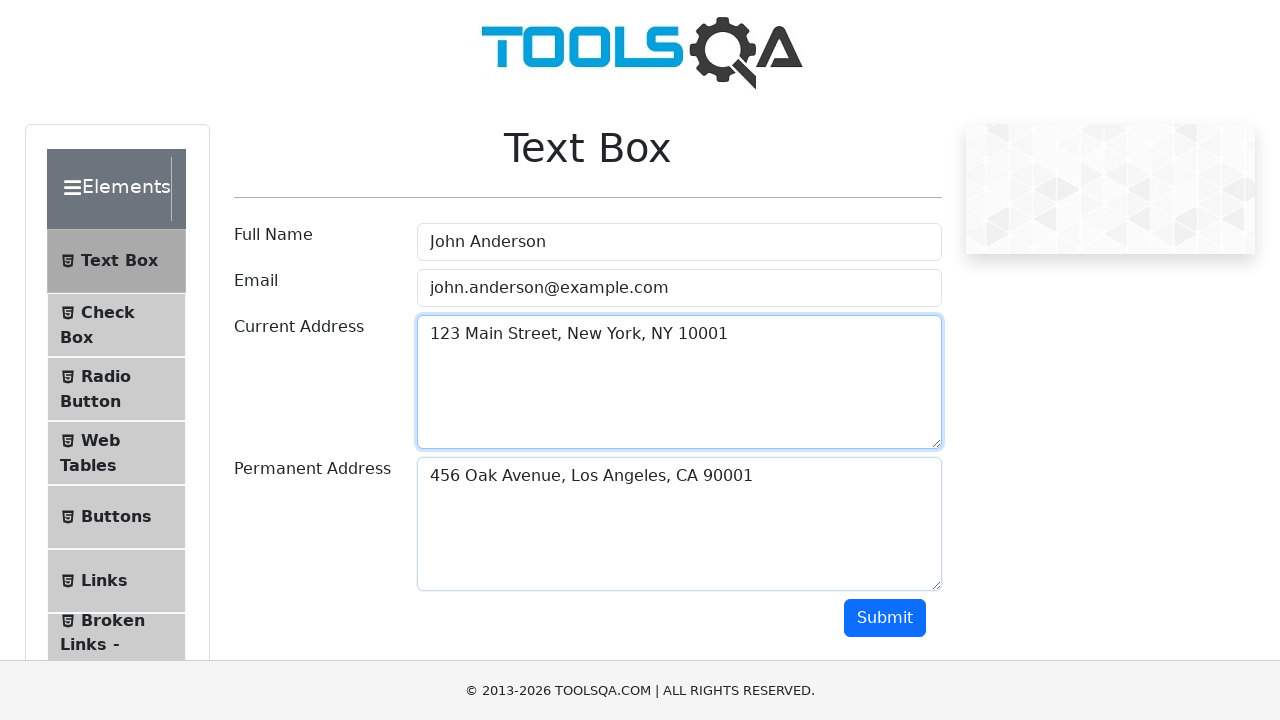

Clicked submit button to submit the form at (885, 618) on #submit
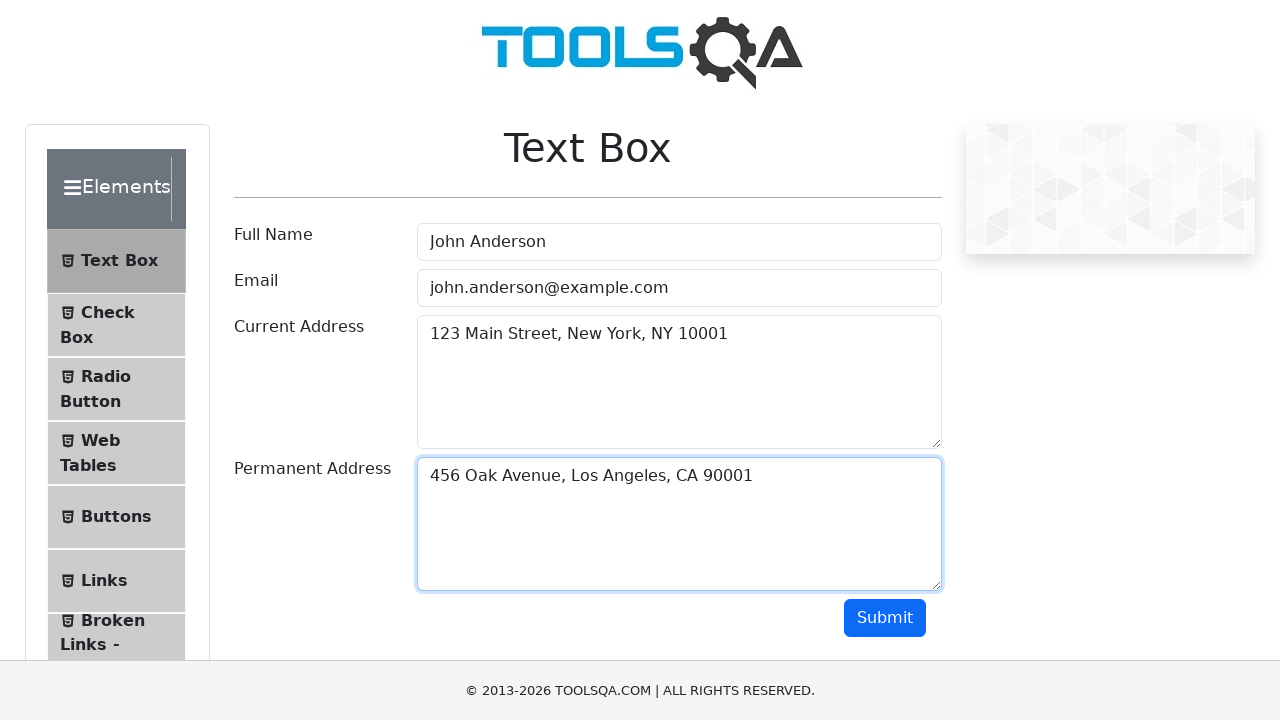

Waited for output section to appear
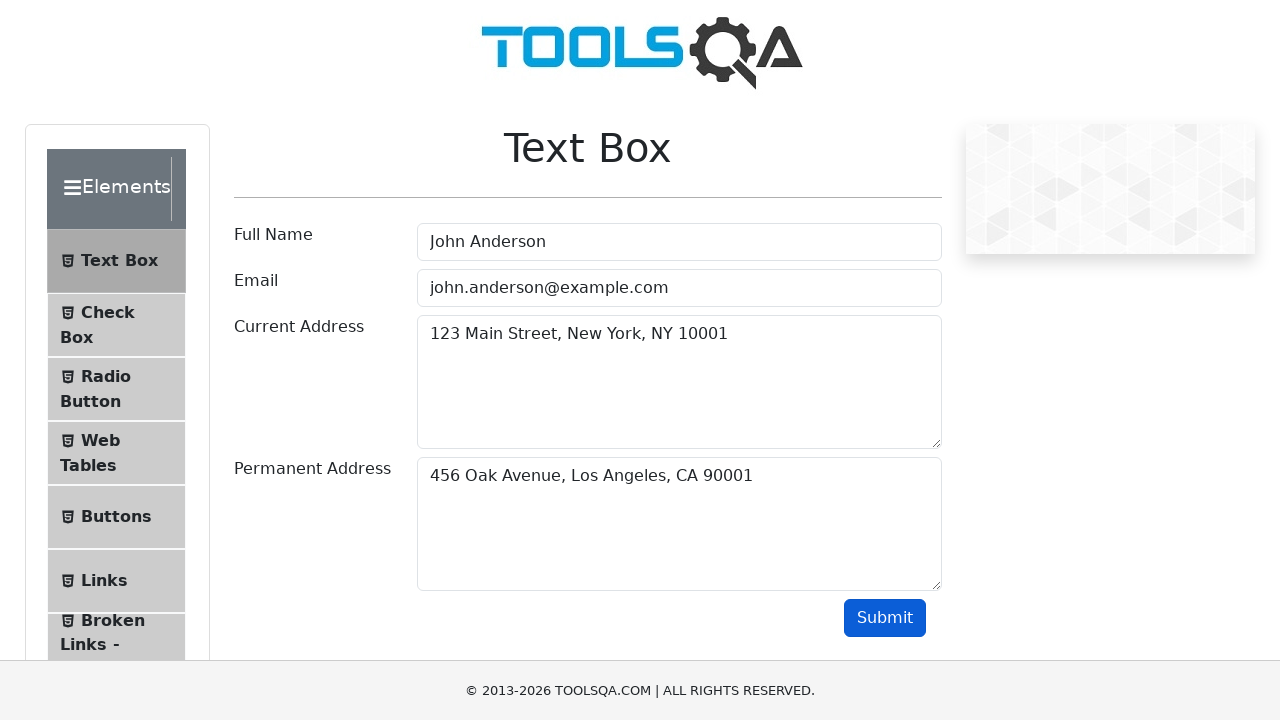

Verified that name output contains 'John Anderson'
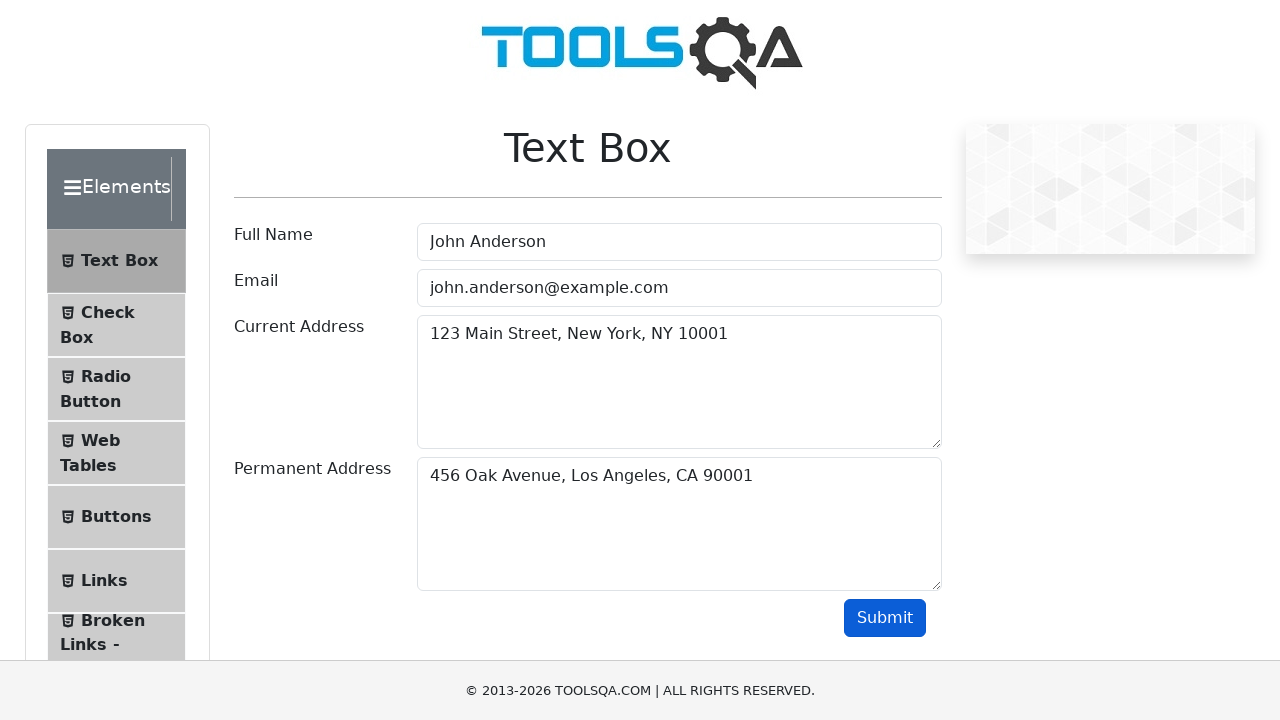

Verified that email output contains 'john.anderson@example.com'
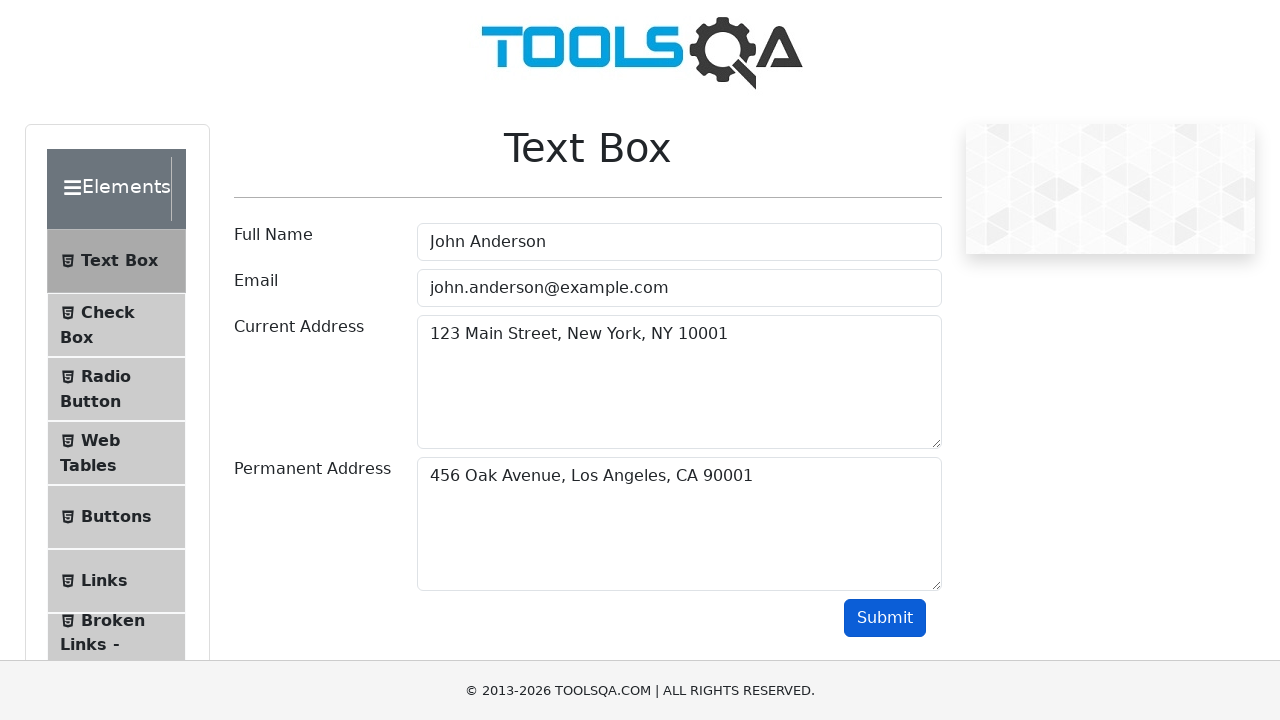

Verified that current address output contains '123 Main Street, New York, NY 10001'
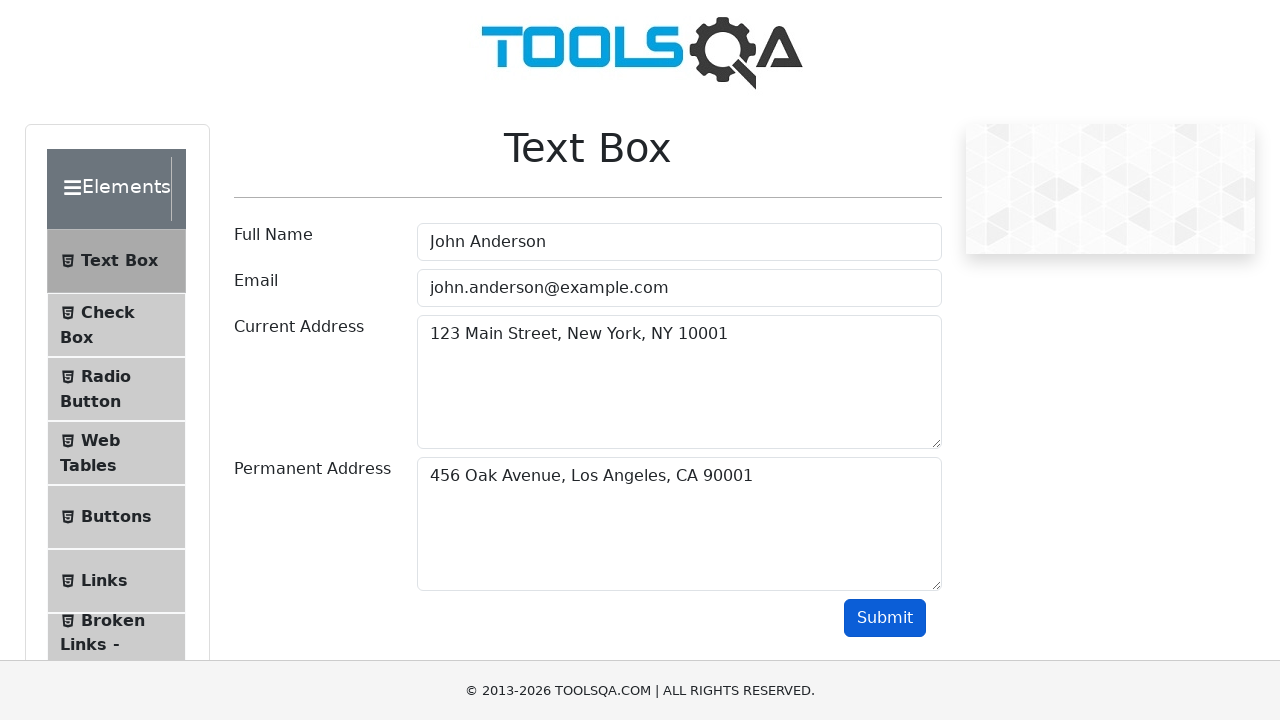

Verified that permanent address output contains '456 Oak Avenue, Los Angeles, CA 90001'
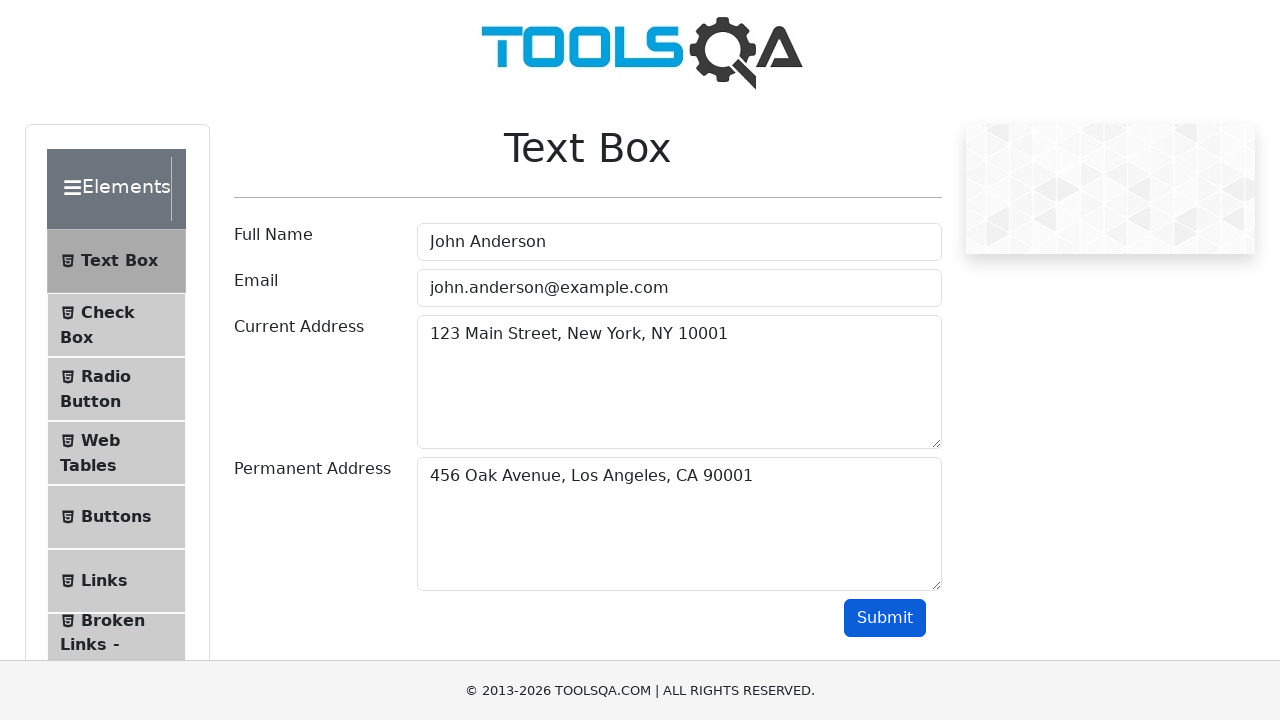

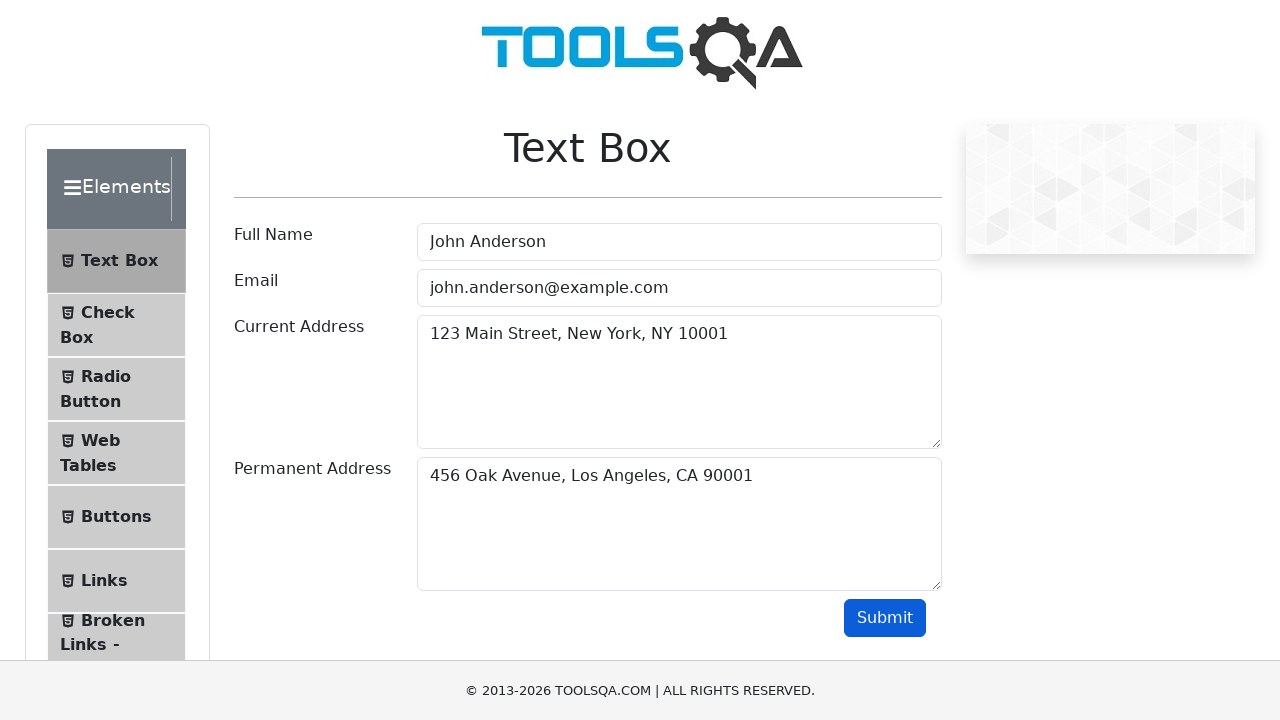